Navigates to the training support website homepage and clicks the "About Us" link to navigate to the about page

Starting URL: https://training-support.net/

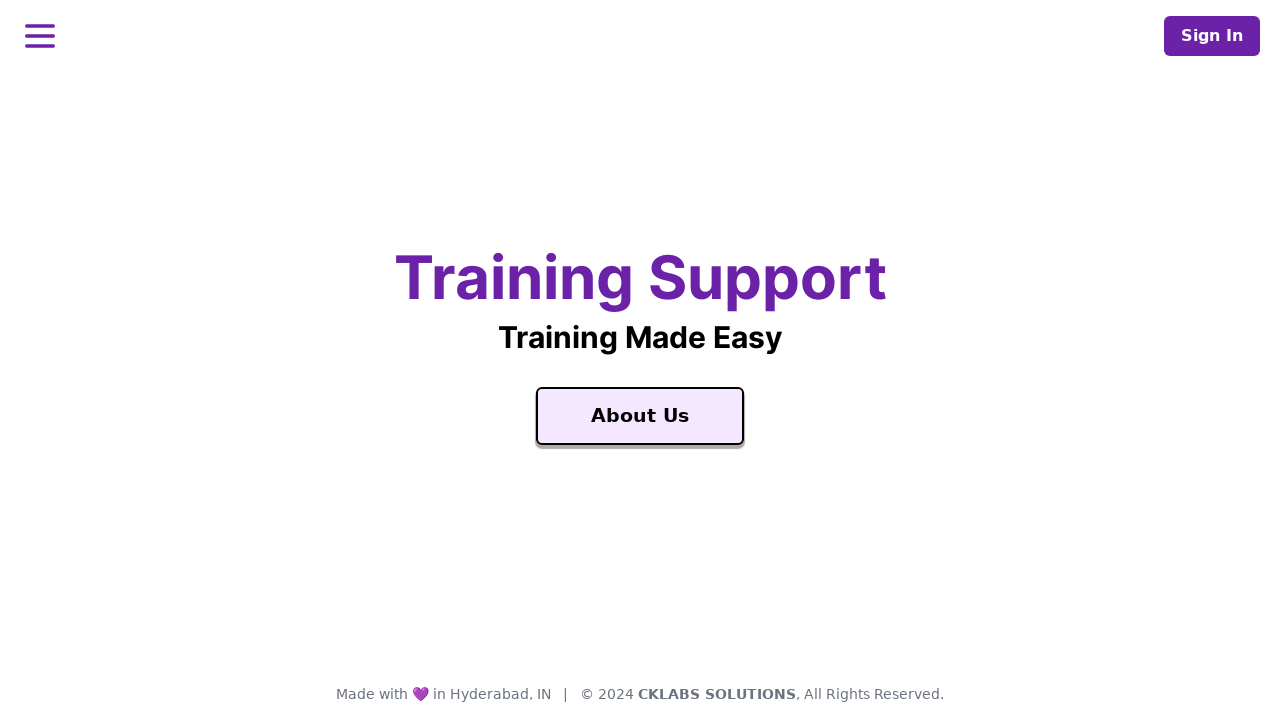

Navigated to training support website homepage
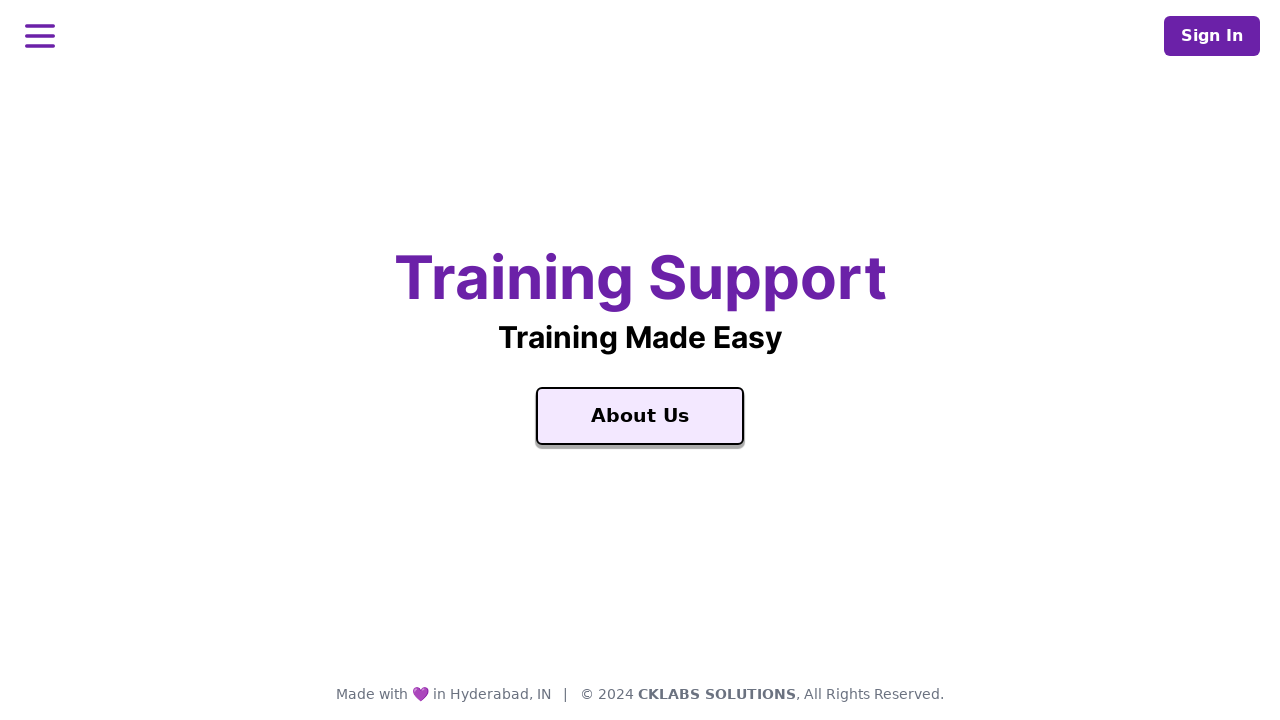

Clicked the 'About Us' link at (640, 416) on a:has-text('About Us')
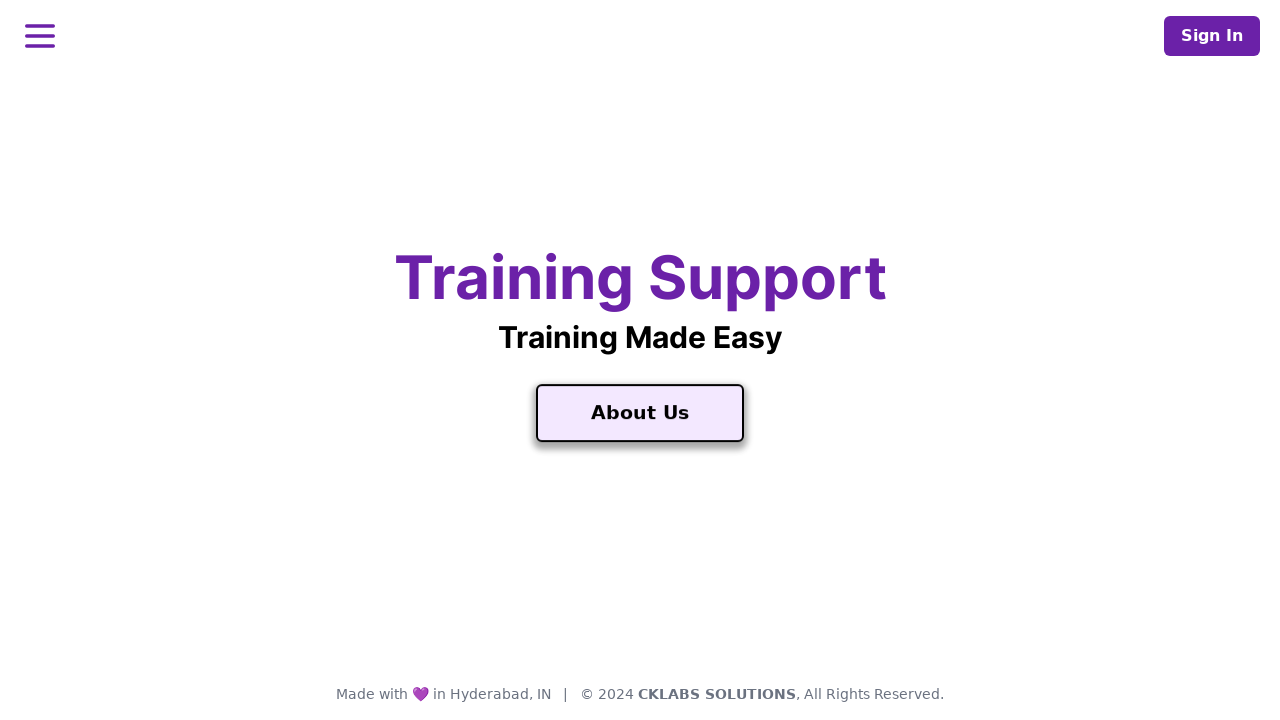

About Us page loaded successfully
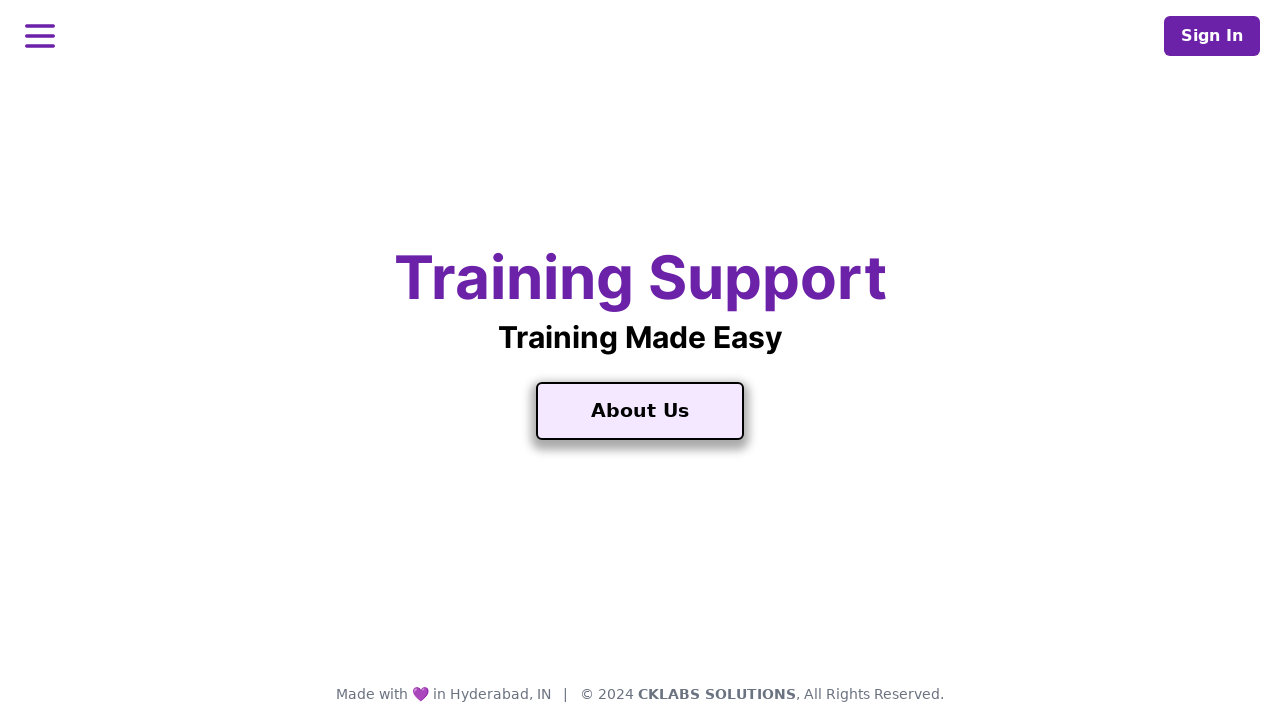

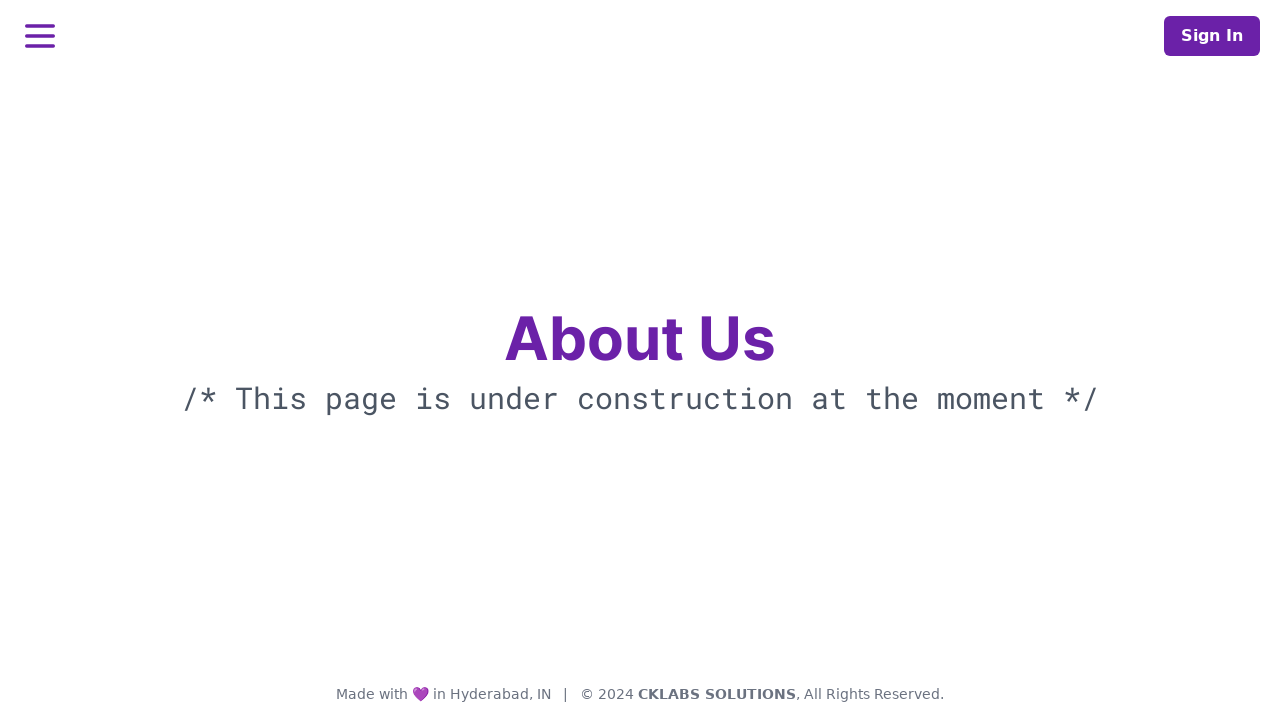